Tests a demo form by filling in name and email fields on a QSpiders demo application

Starting URL: https://demoapps.qspiders.com/ui?scenario=1

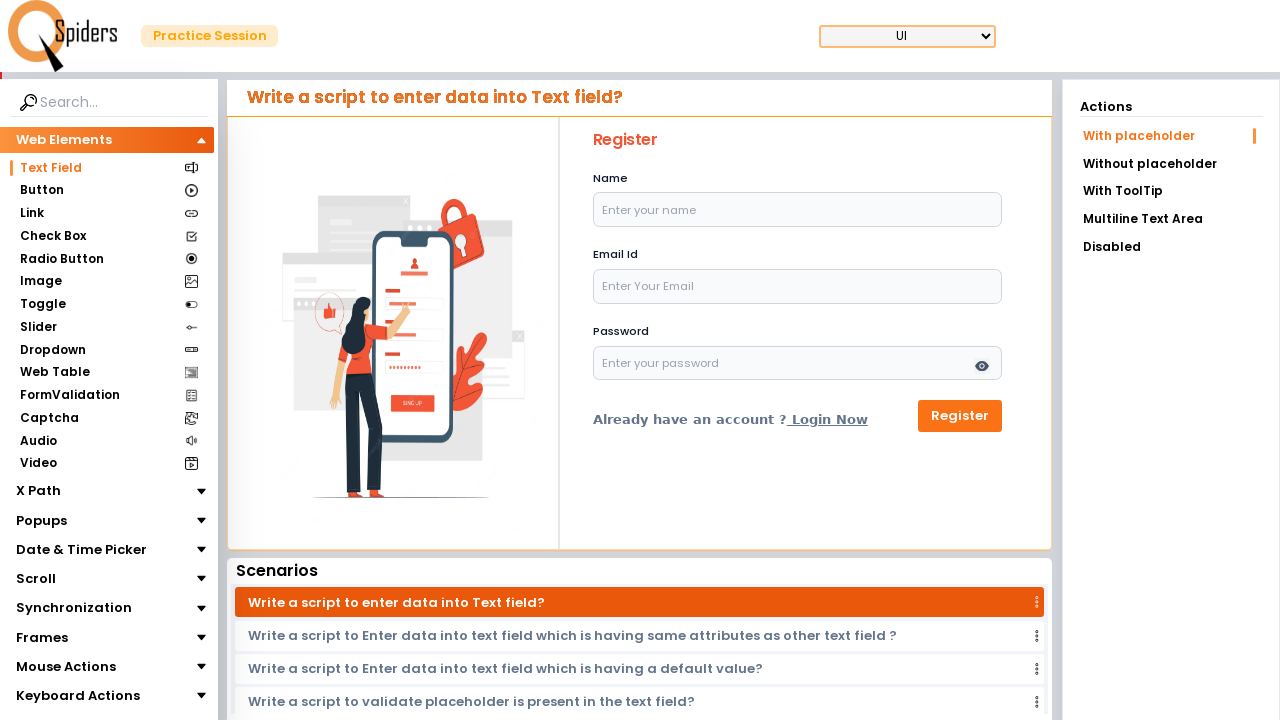

Filled name field with 'Hi' on #name
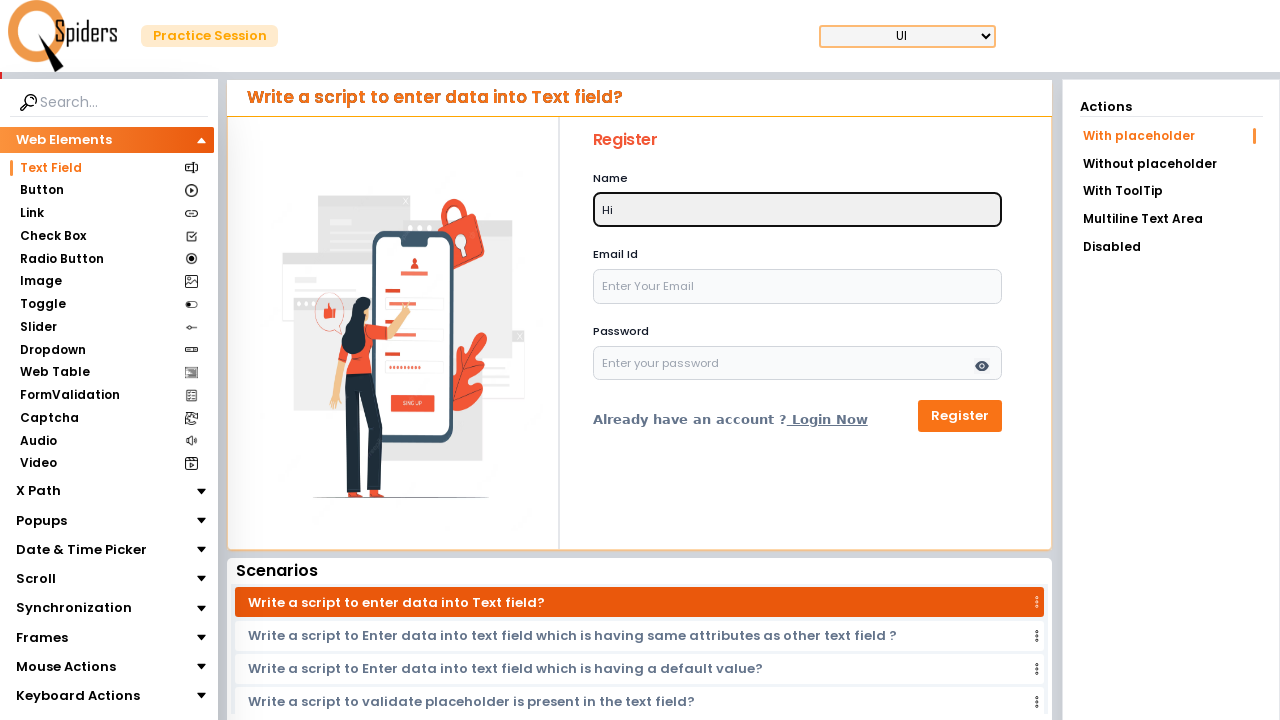

Filled email field with 'abc' on [name='email'][id='email']
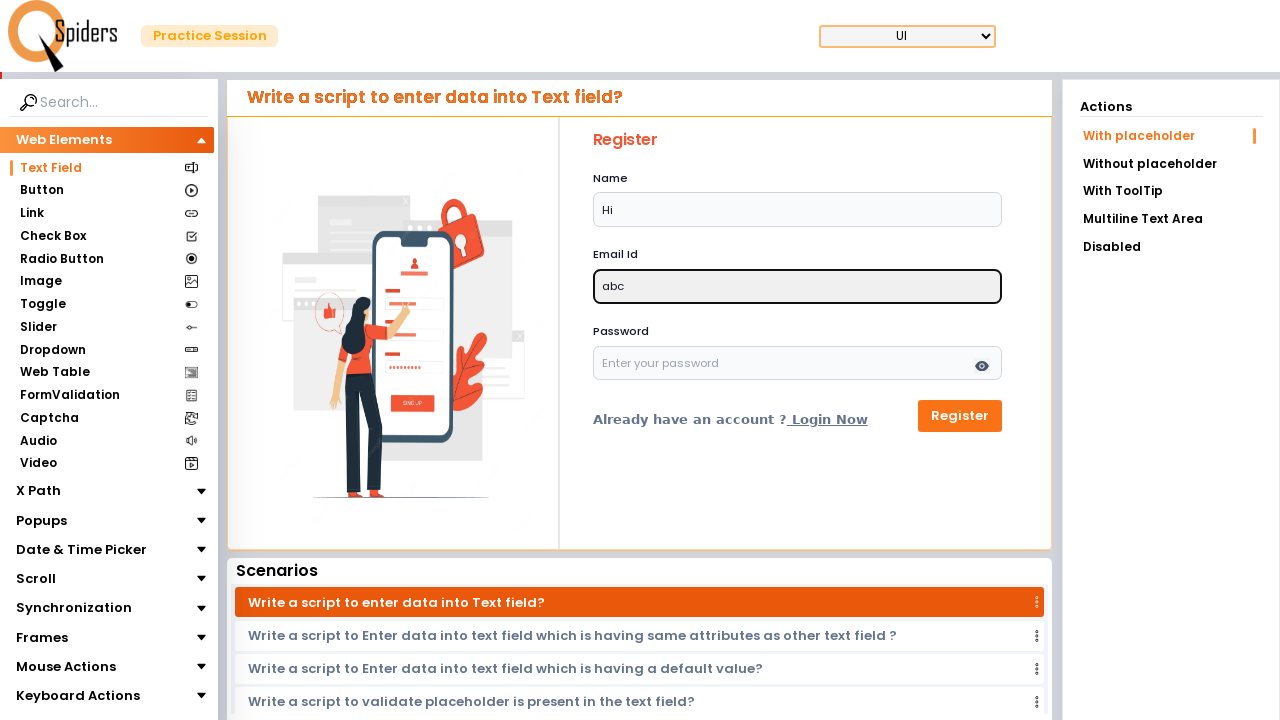

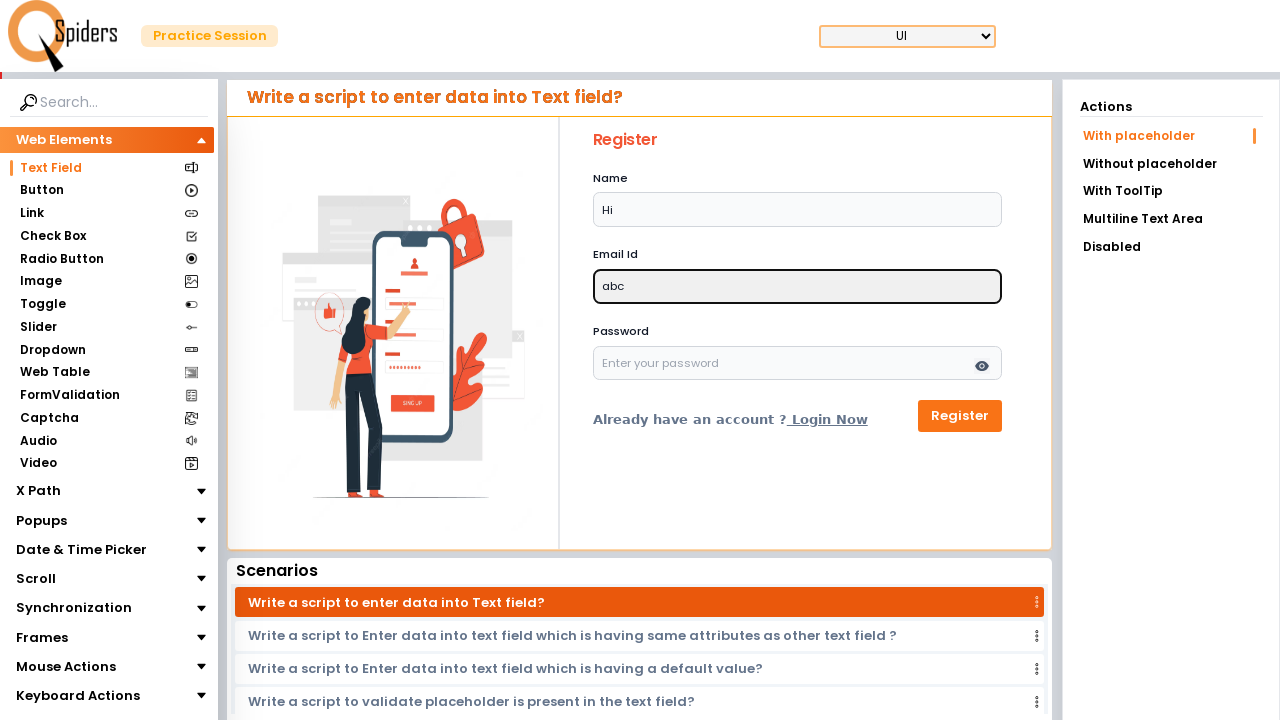